Tests the jQuery UI datepicker widget by entering a date value into the datepicker input field

Starting URL: https://jqueryui.com/resources/demos/datepicker/default.html

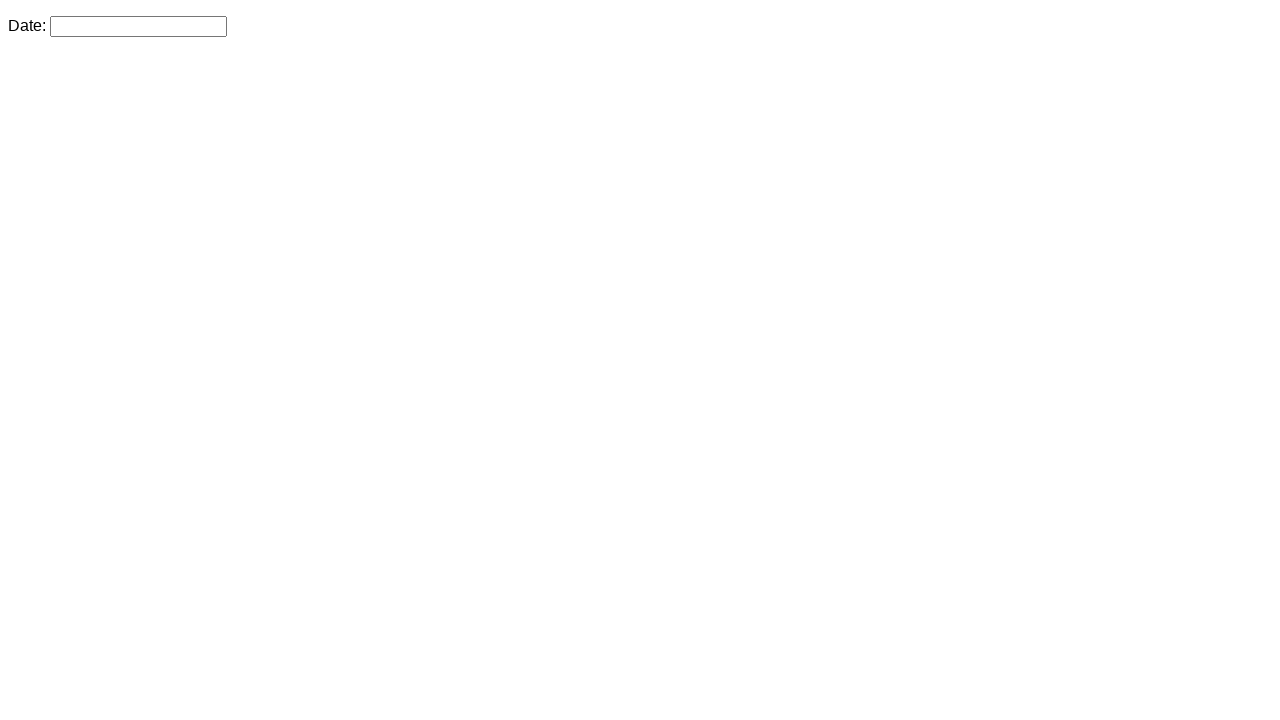

Navigated to jQuery UI datepicker demo page
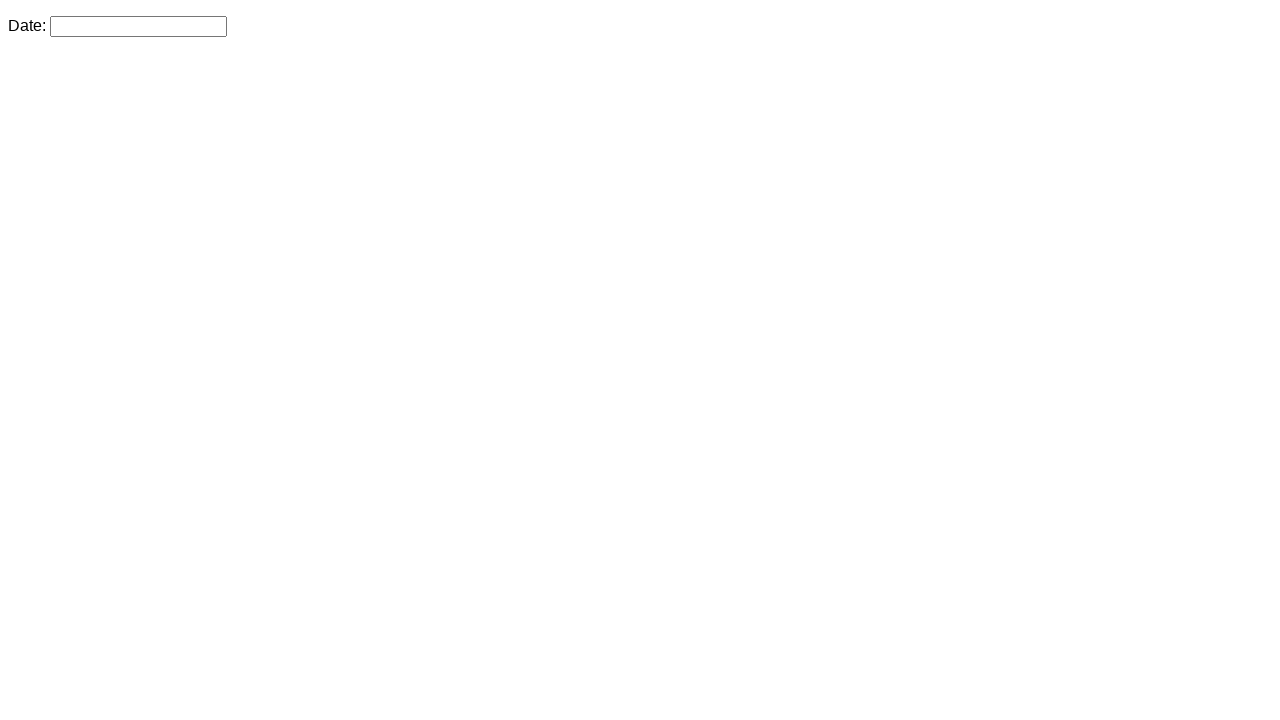

Filled datepicker input with date value '15/03/2024' on #datepicker
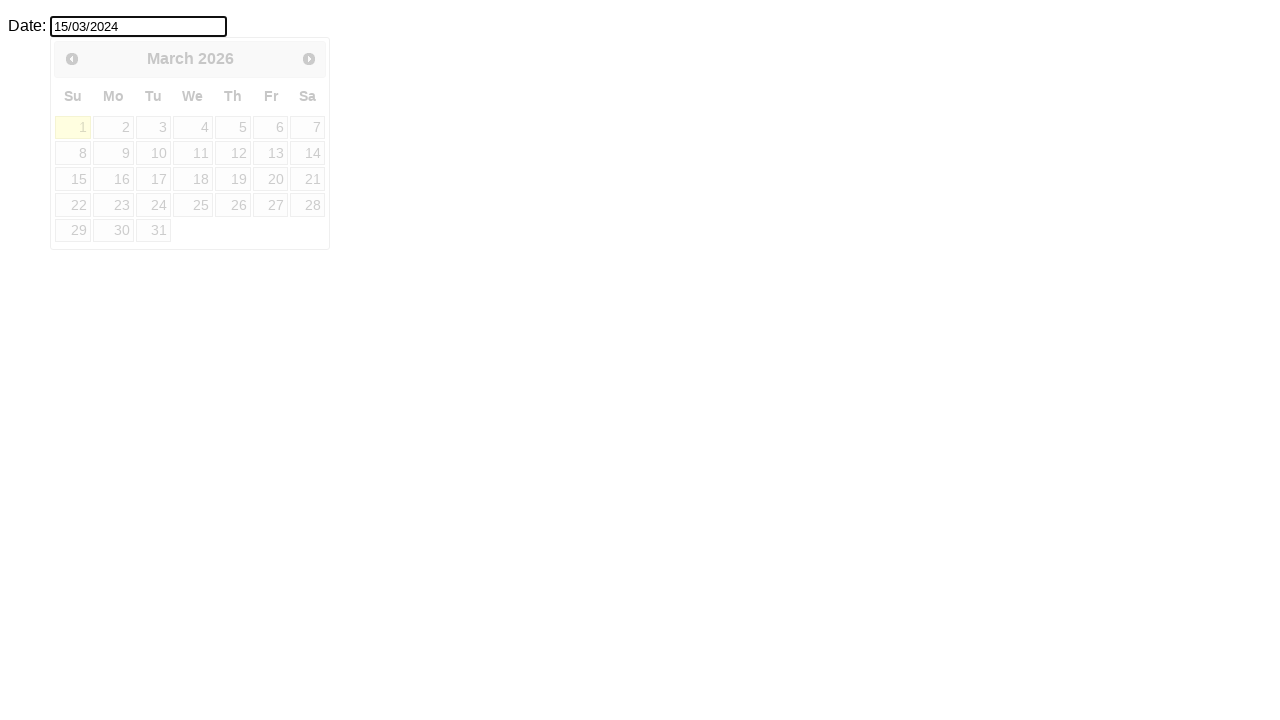

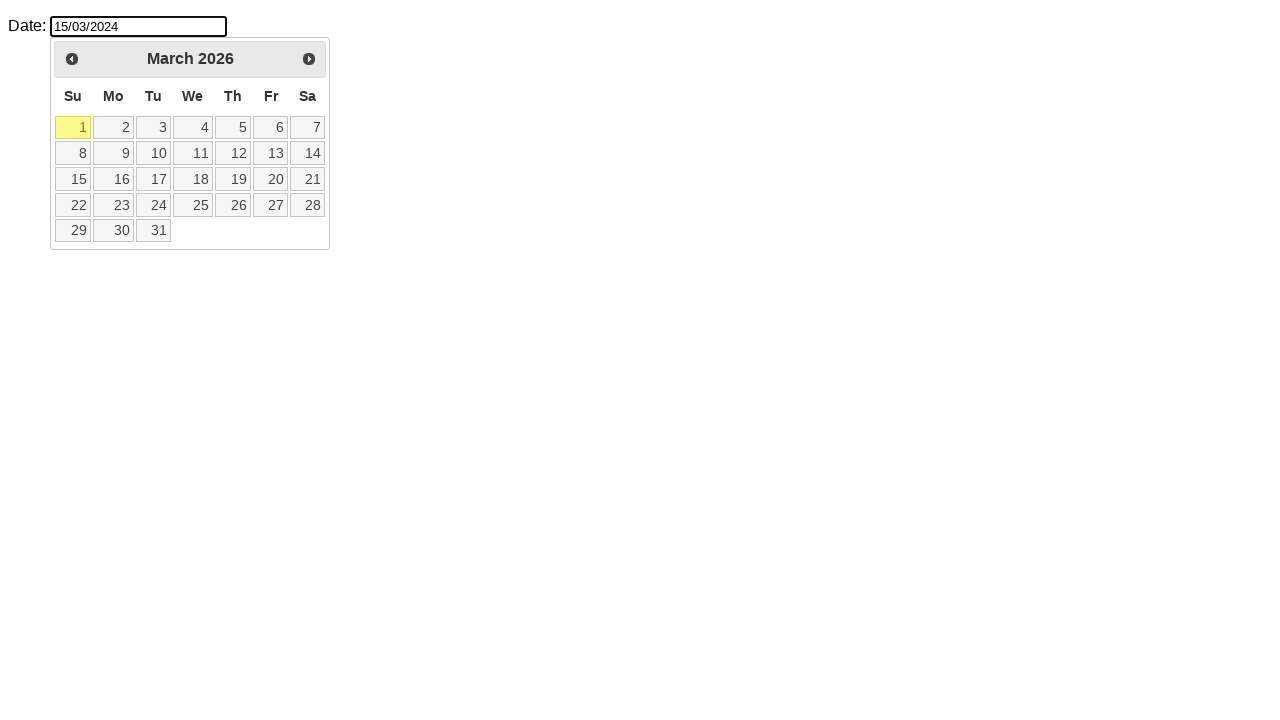